Tests opening a new browser tab, navigating to a different URL, performing a search, then closing the tab and returning to the original window to interact with an alert.

Starting URL: https://rahulshettyacademy.com/AutomationPractice/

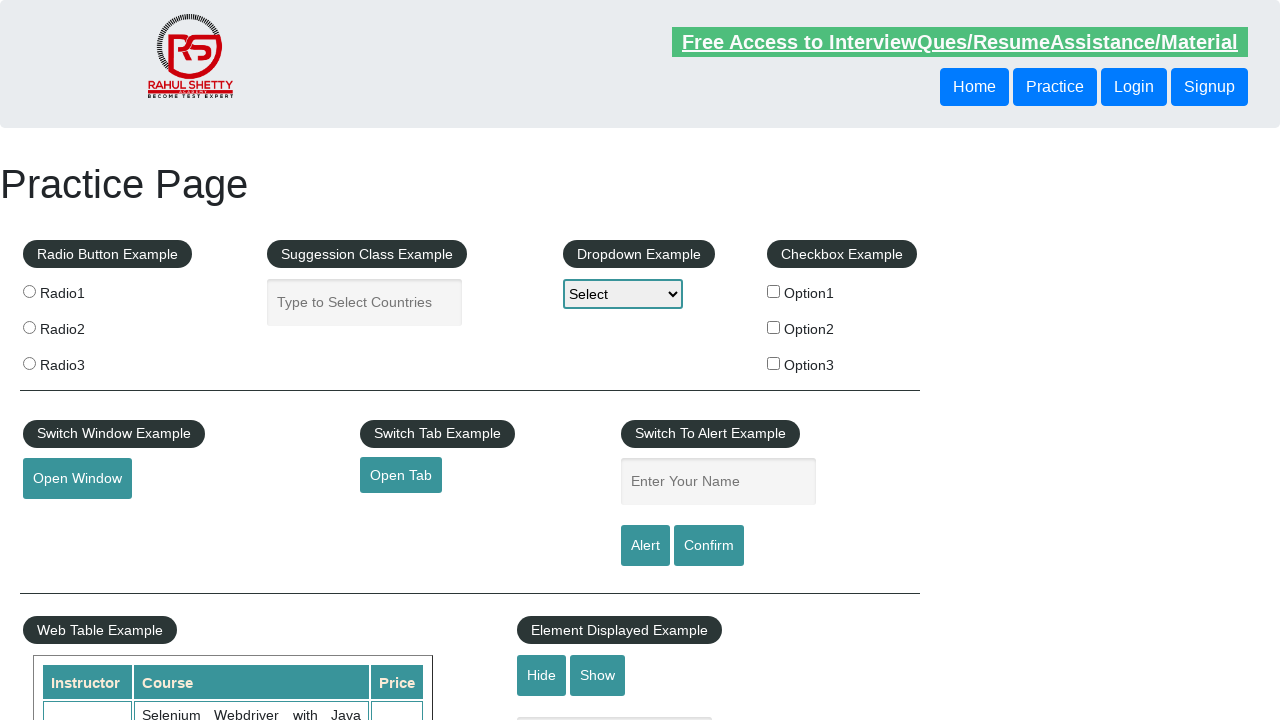

Opened new browser tab
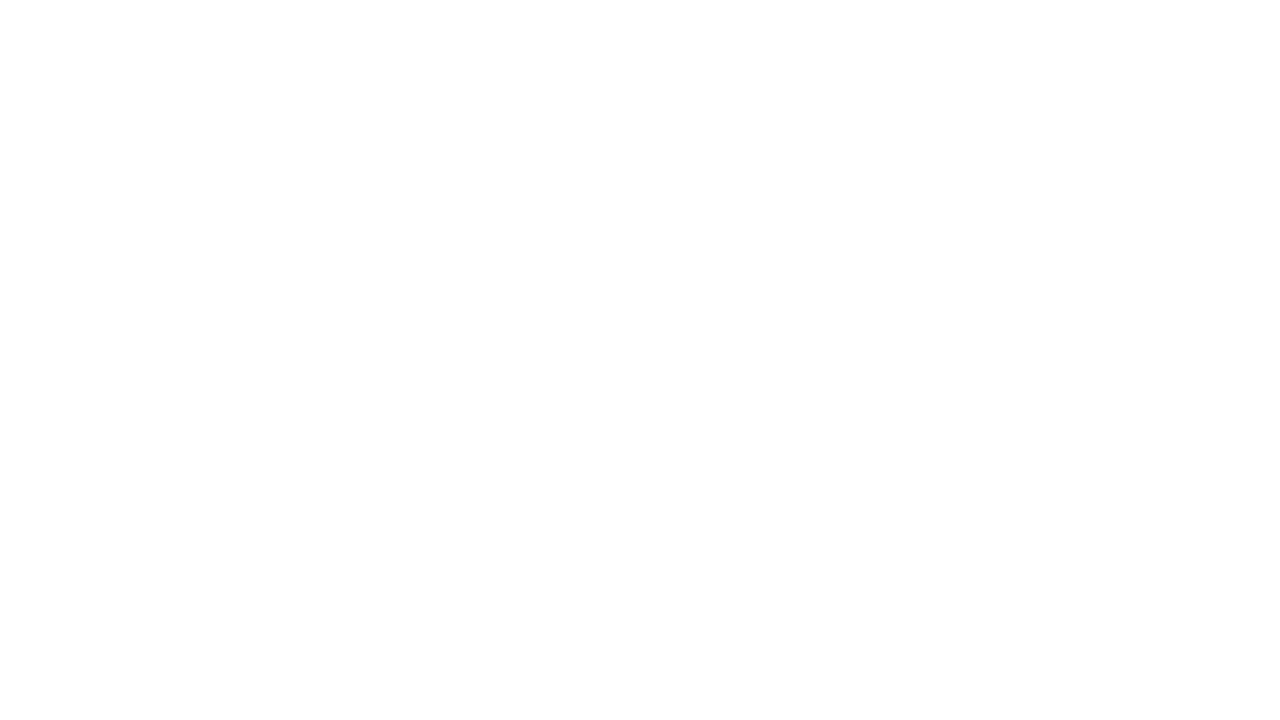

Navigated to Selenium Practice offers page in new tab
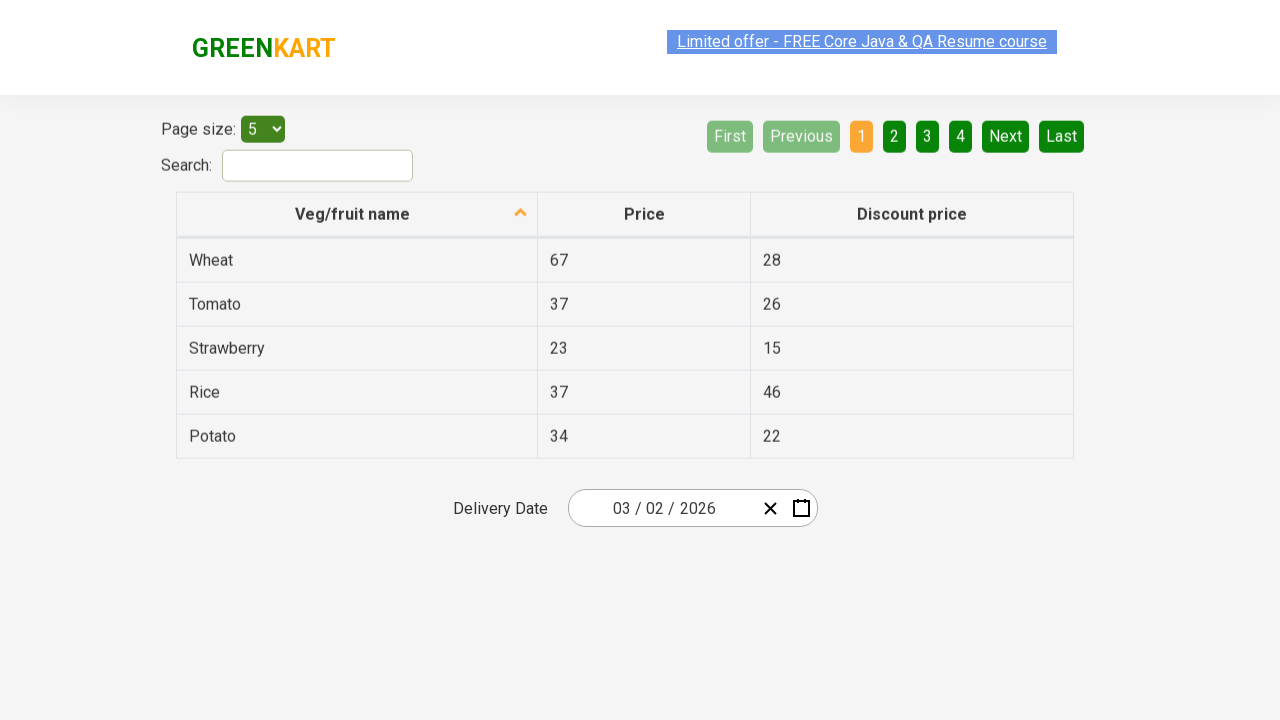

Filled search field with 'Rice' in new tab on #search-field
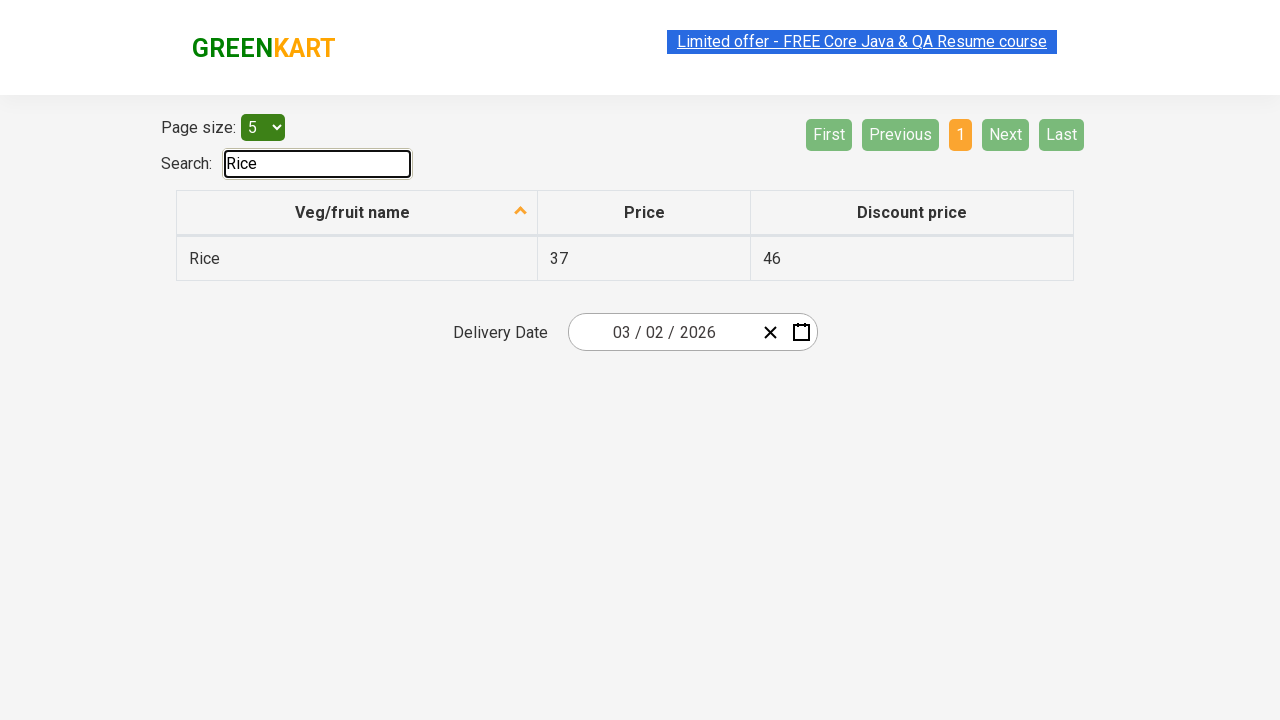

Closed new tab and returned to original window
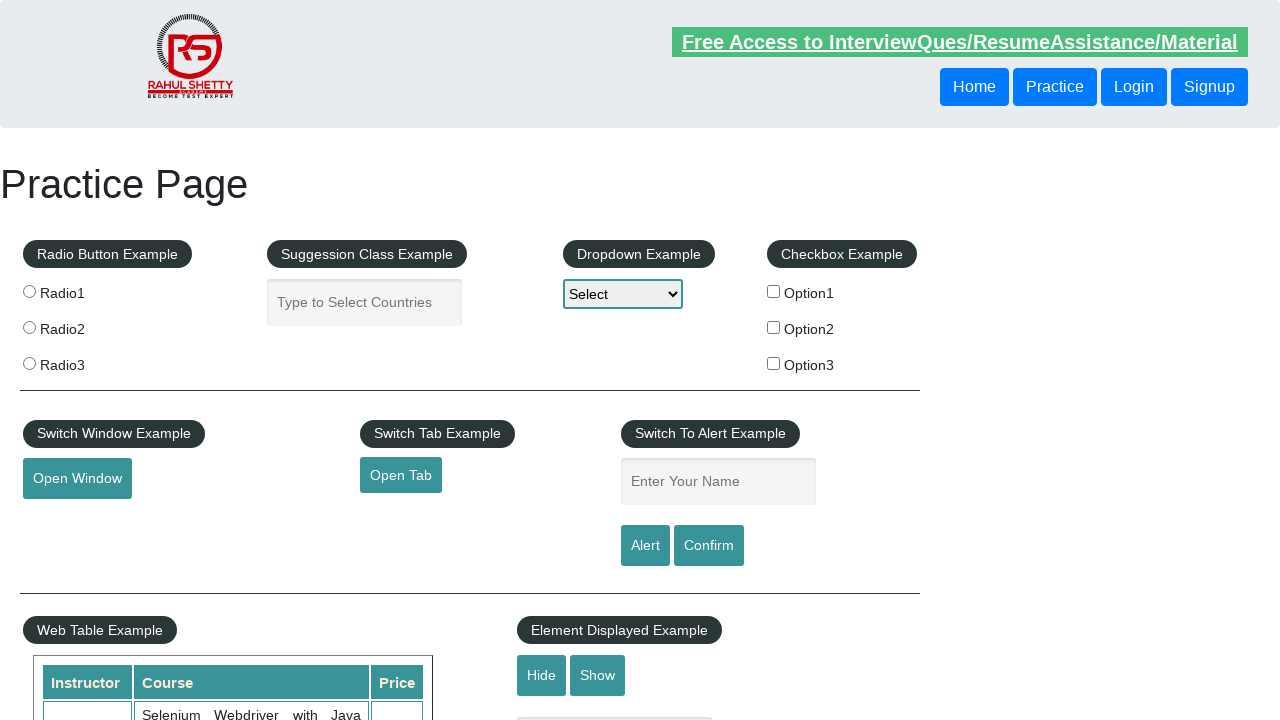

Set up dialog handler to accept alerts
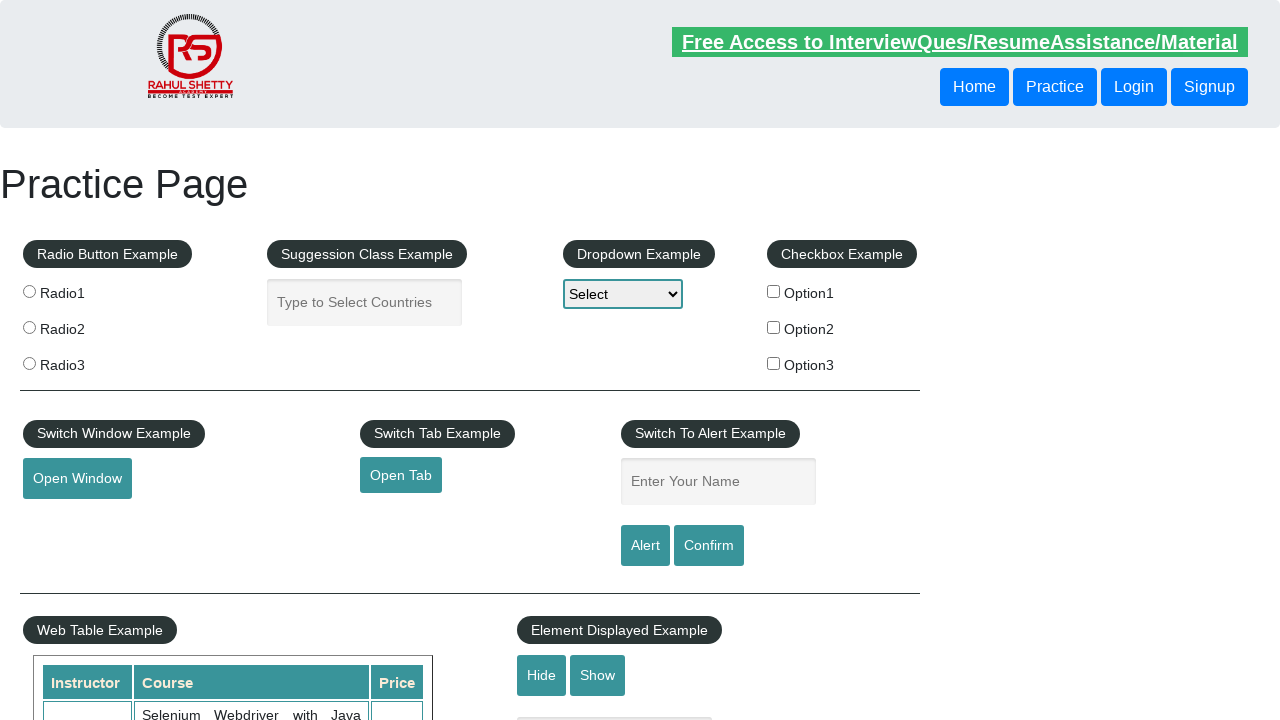

Clicked alert button on original page at (645, 546) on #alertbtn
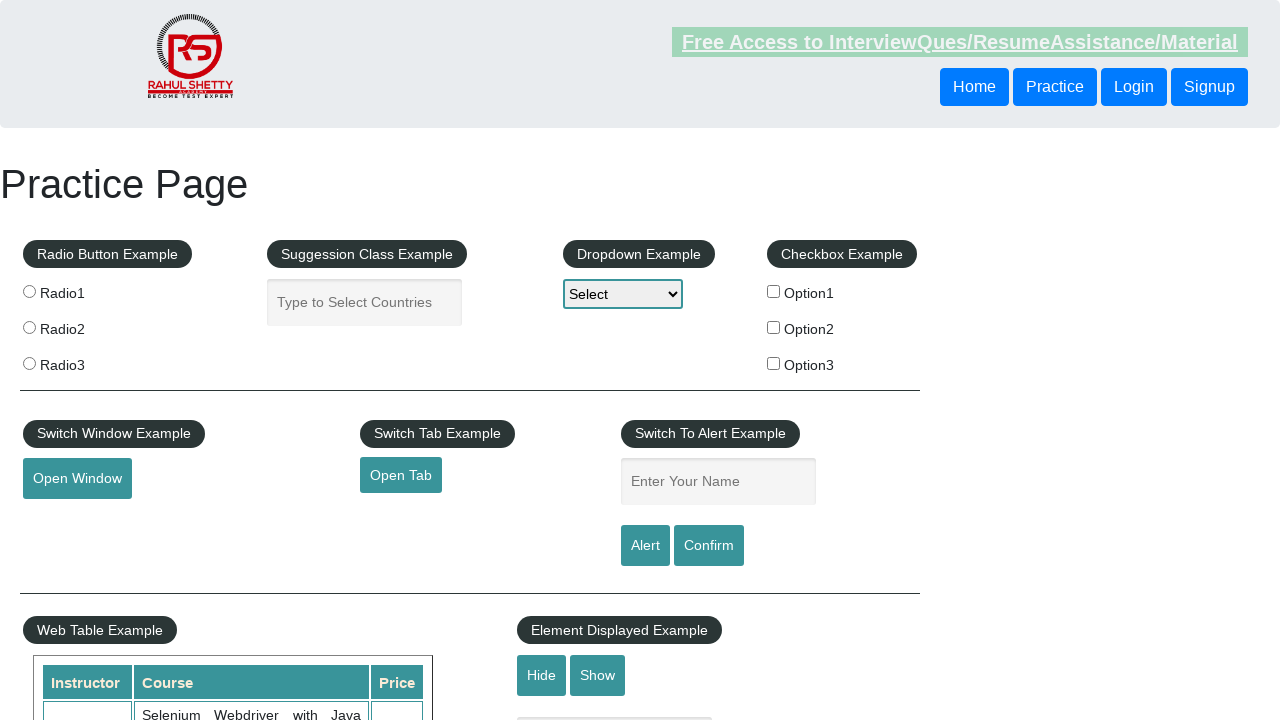

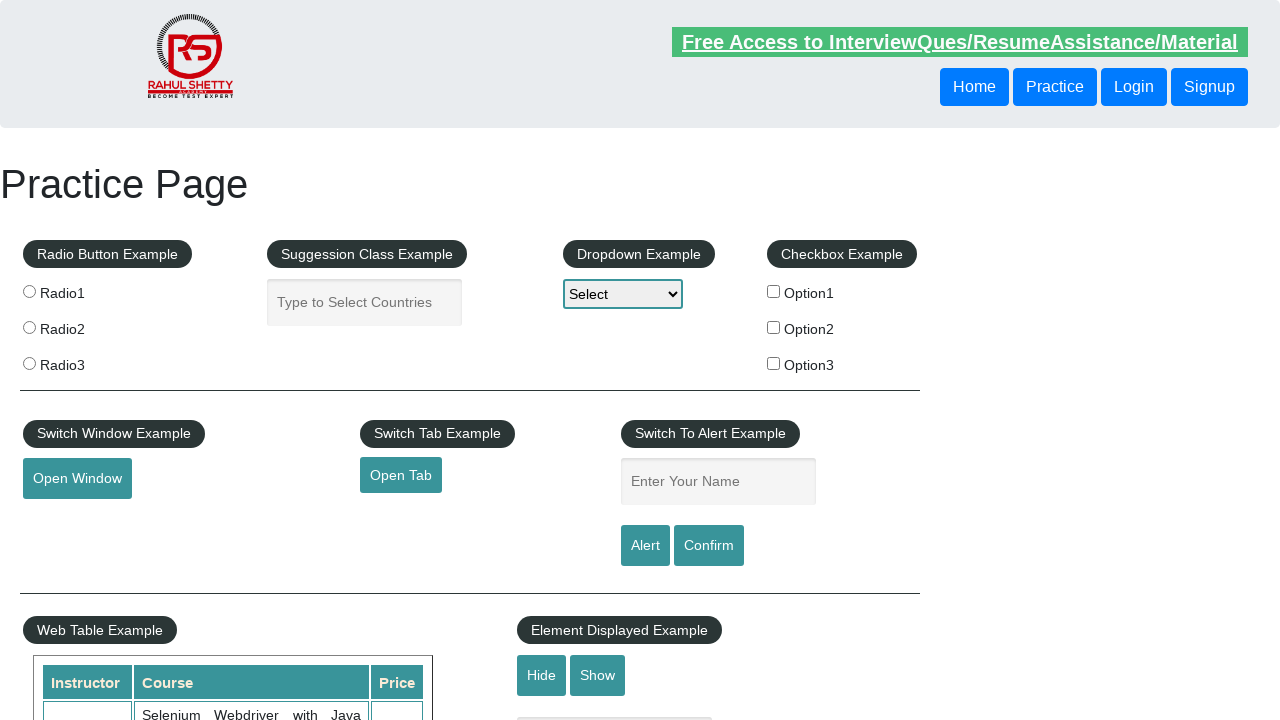